Tests multiple window handling by clicking a link to open a new window, switching to the new window to read its content, then switching back to the parent window to verify navigation works correctly.

Starting URL: http://the-internet.herokuapp.com/

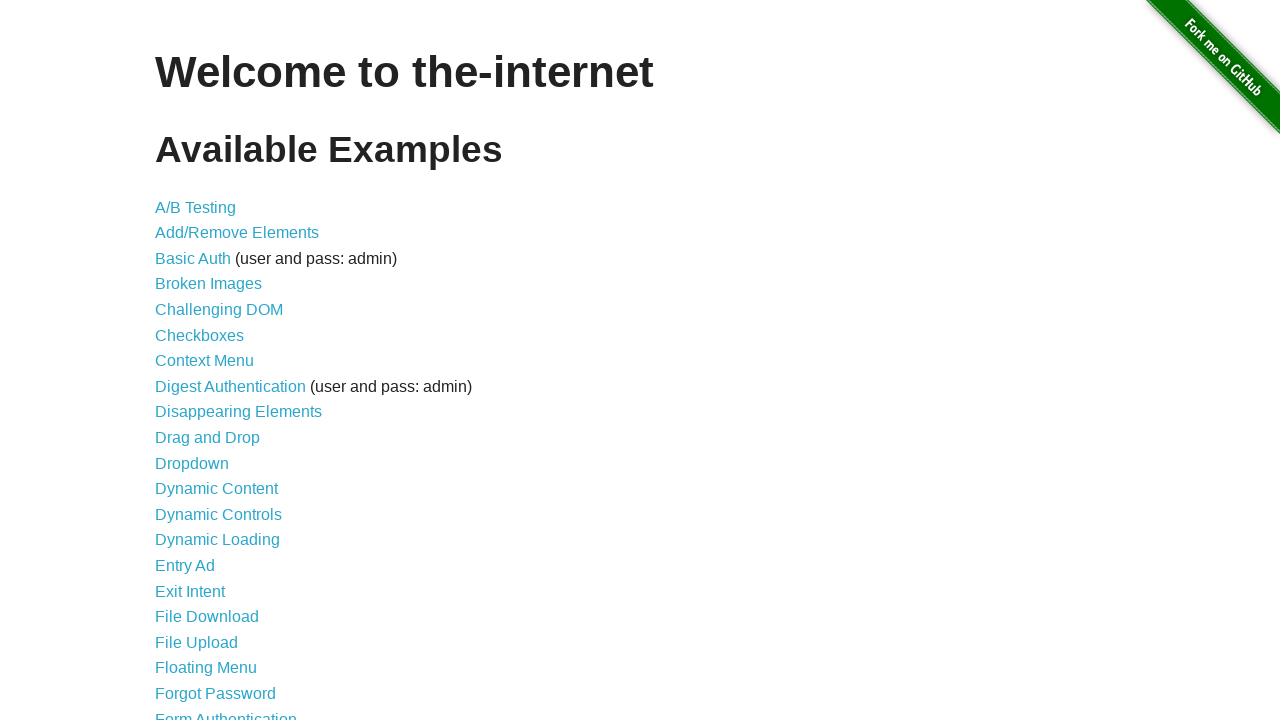

Clicked on 'Multiple Windows' link at (218, 369) on text=Multiple Windows
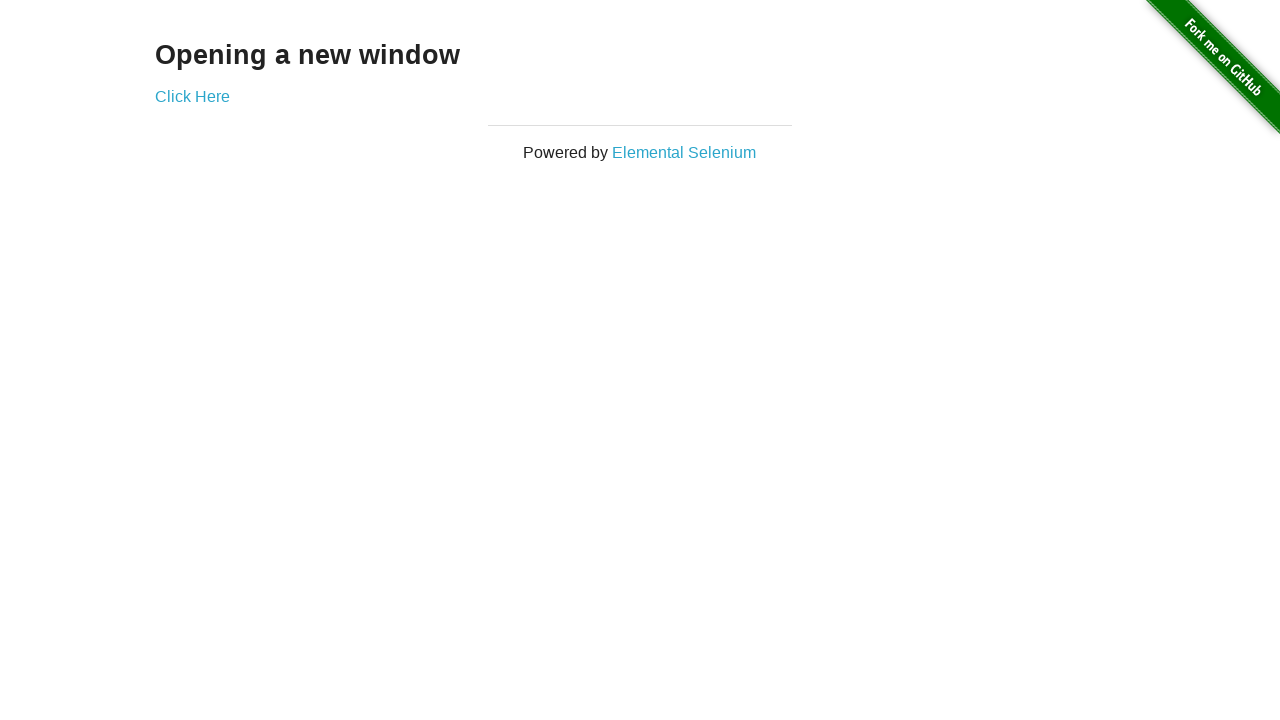

Clicked link to open new window at (192, 96) on a[href*='windows']
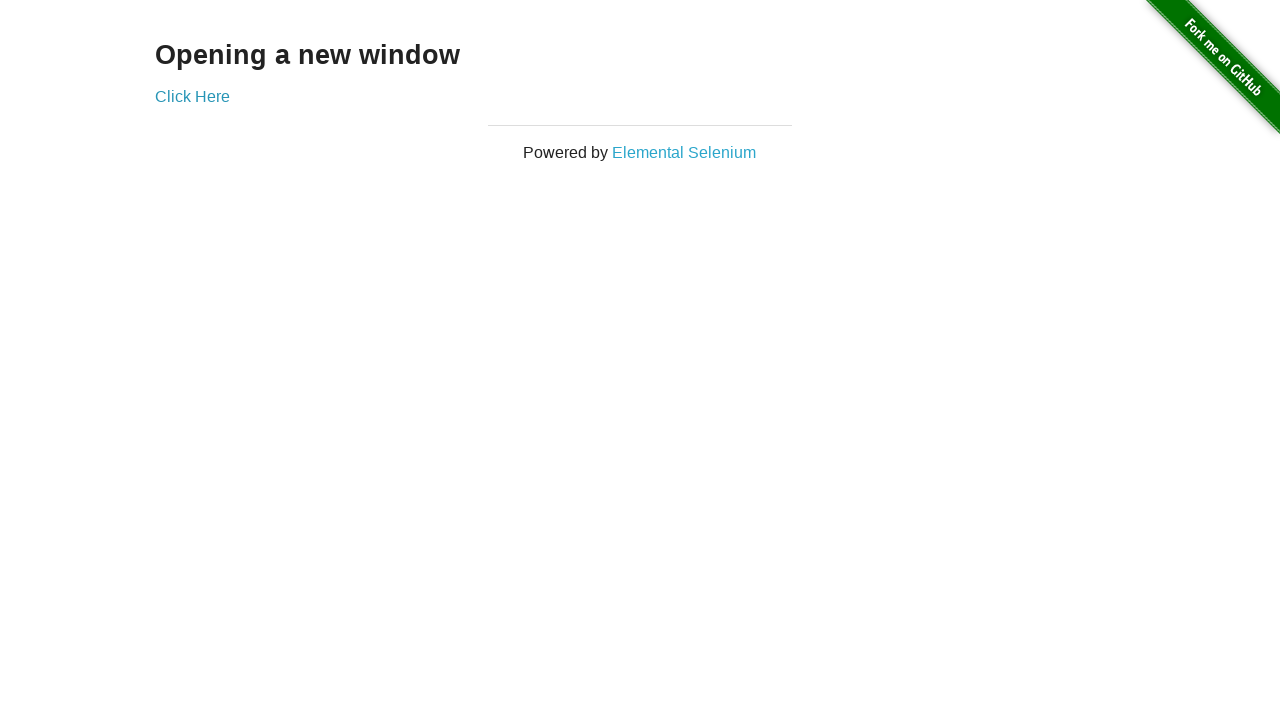

New window opened and captured
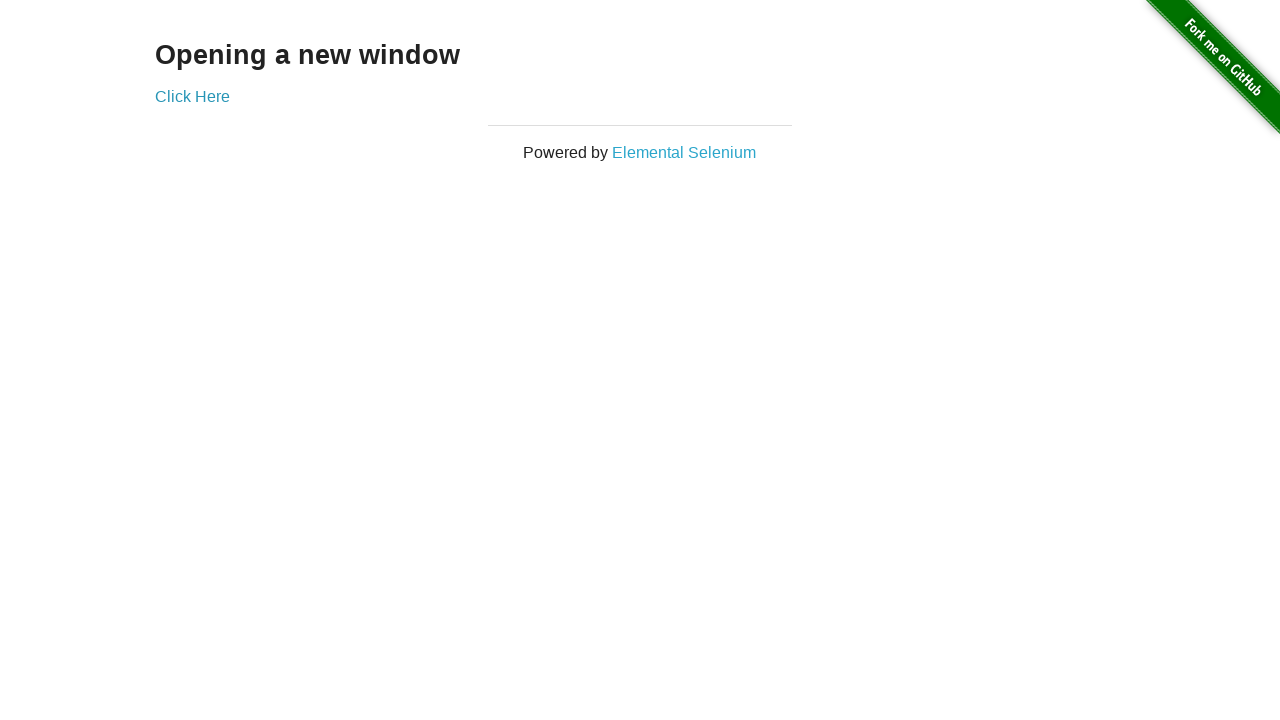

New window page loaded - heading element visible
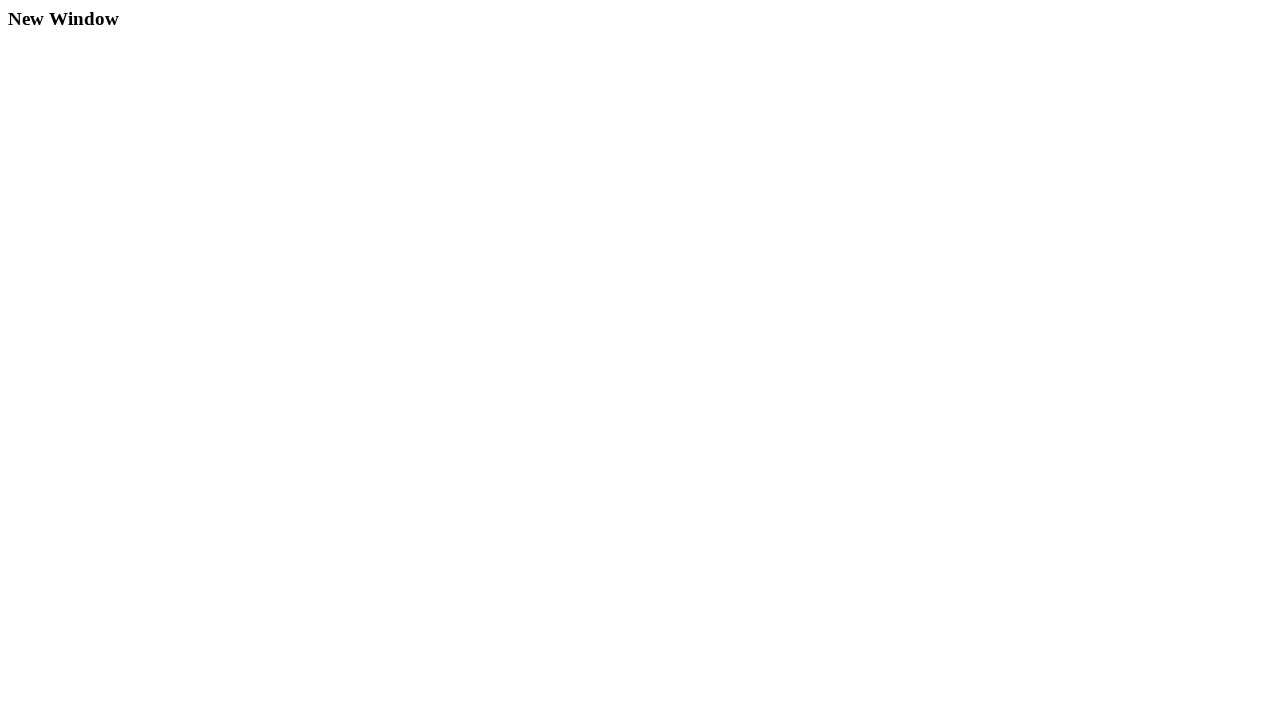

Read heading from new window: 'New Window'
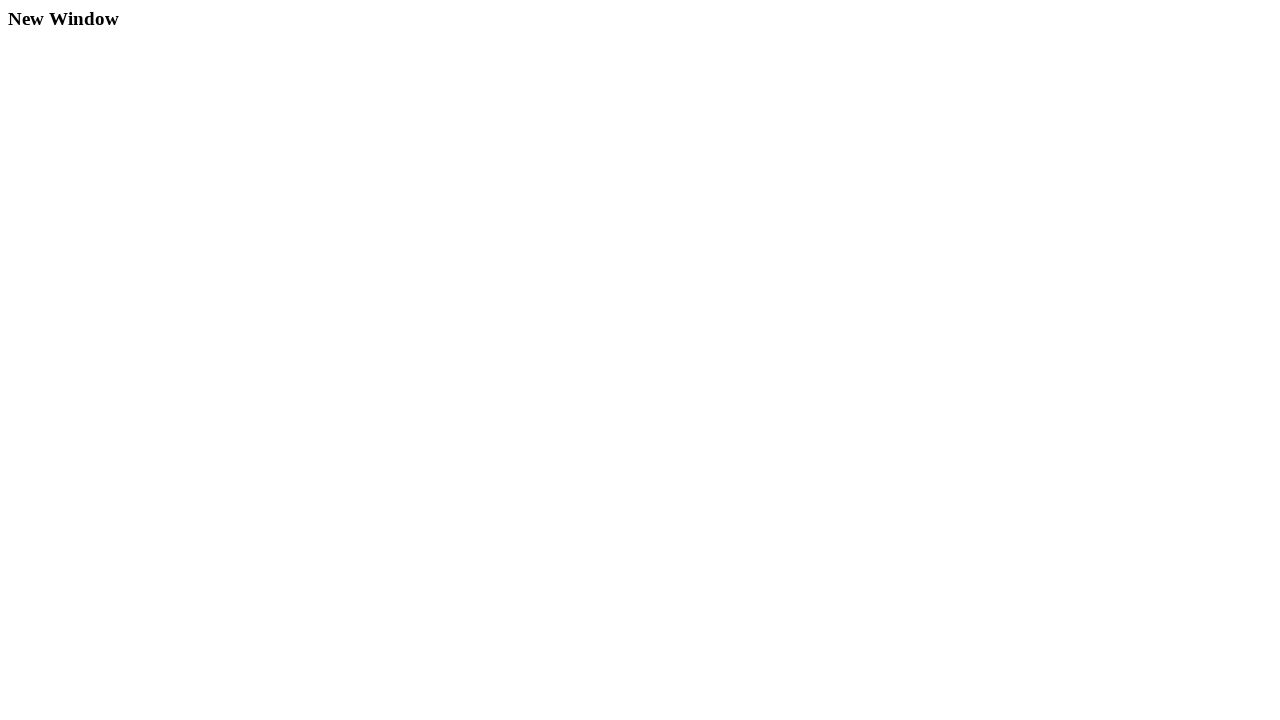

Switched back to parent window
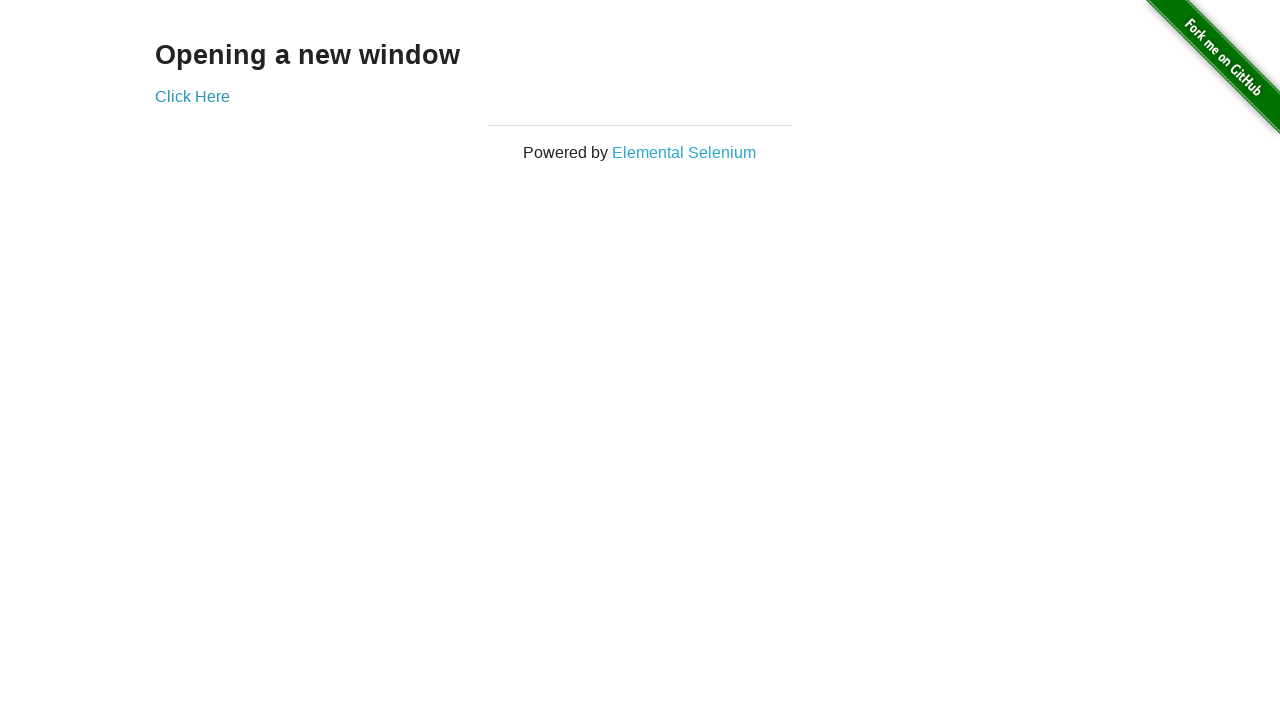

Read heading from parent window: 'Opening a new window'
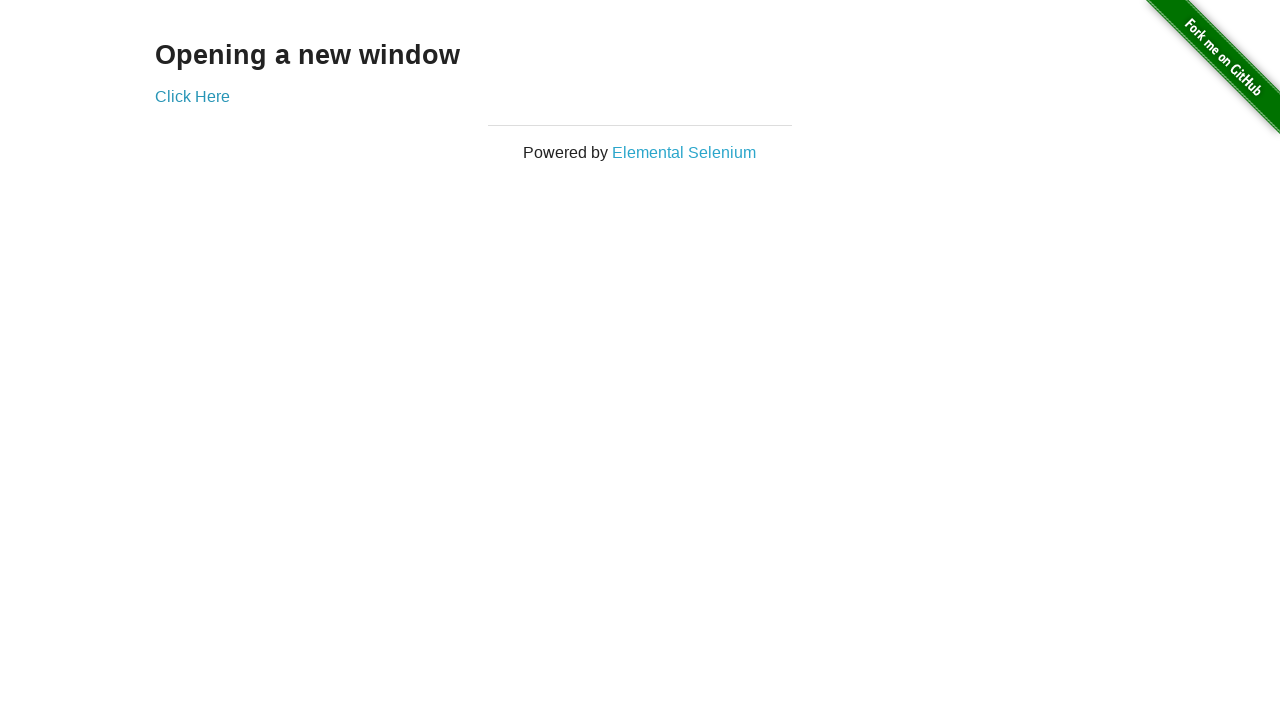

Closed new window
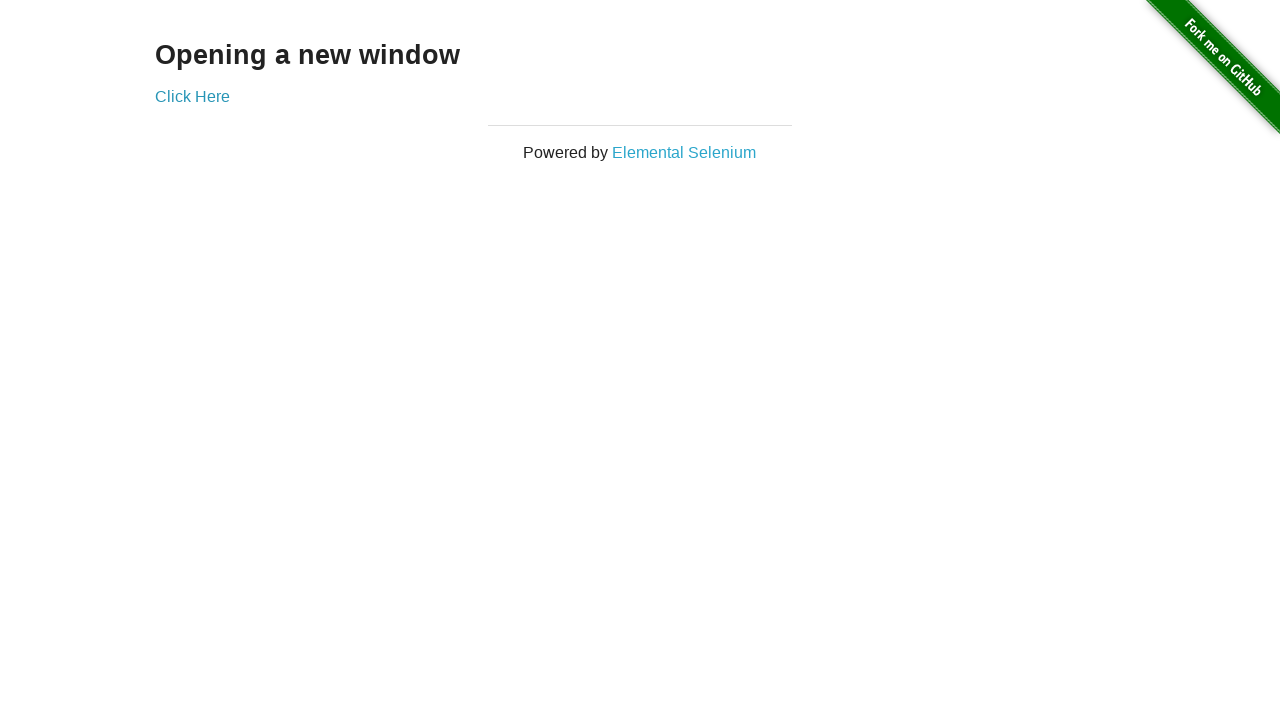

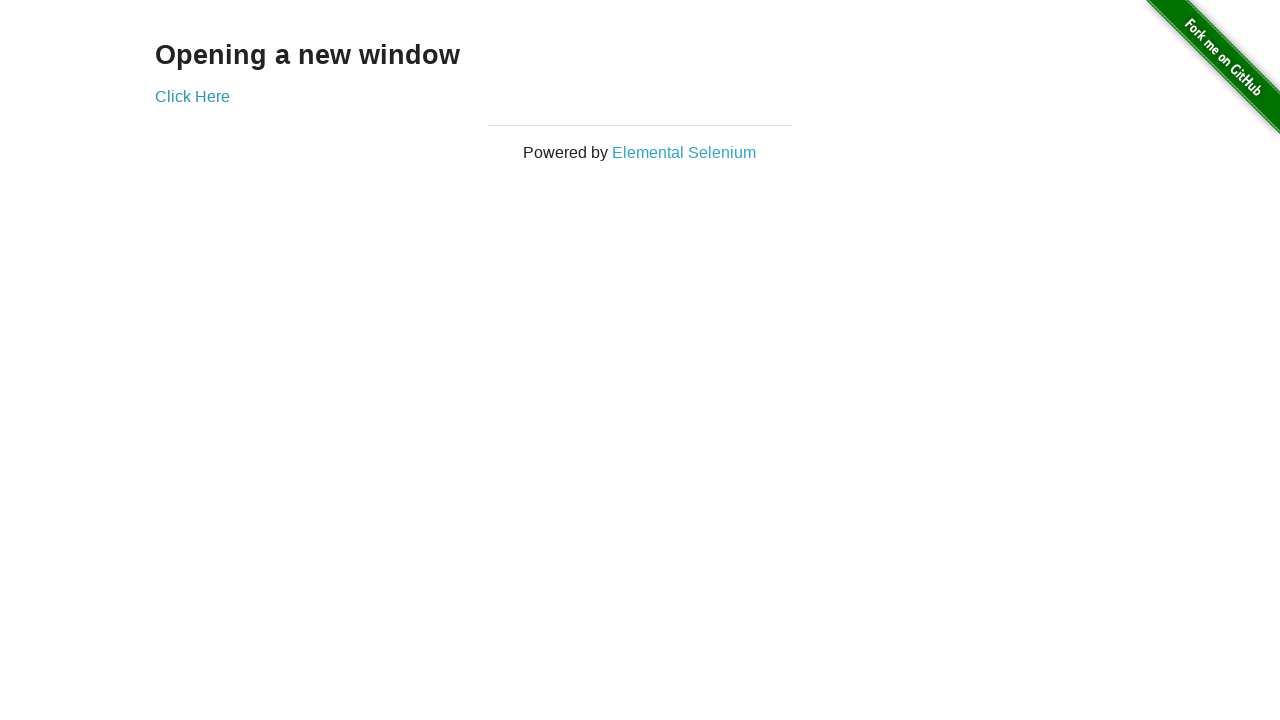